Tests opening the loading images page by clicking the link and verifying the page title and URL

Starting URL: https://bonigarcia.dev/selenium-webdriver-java/

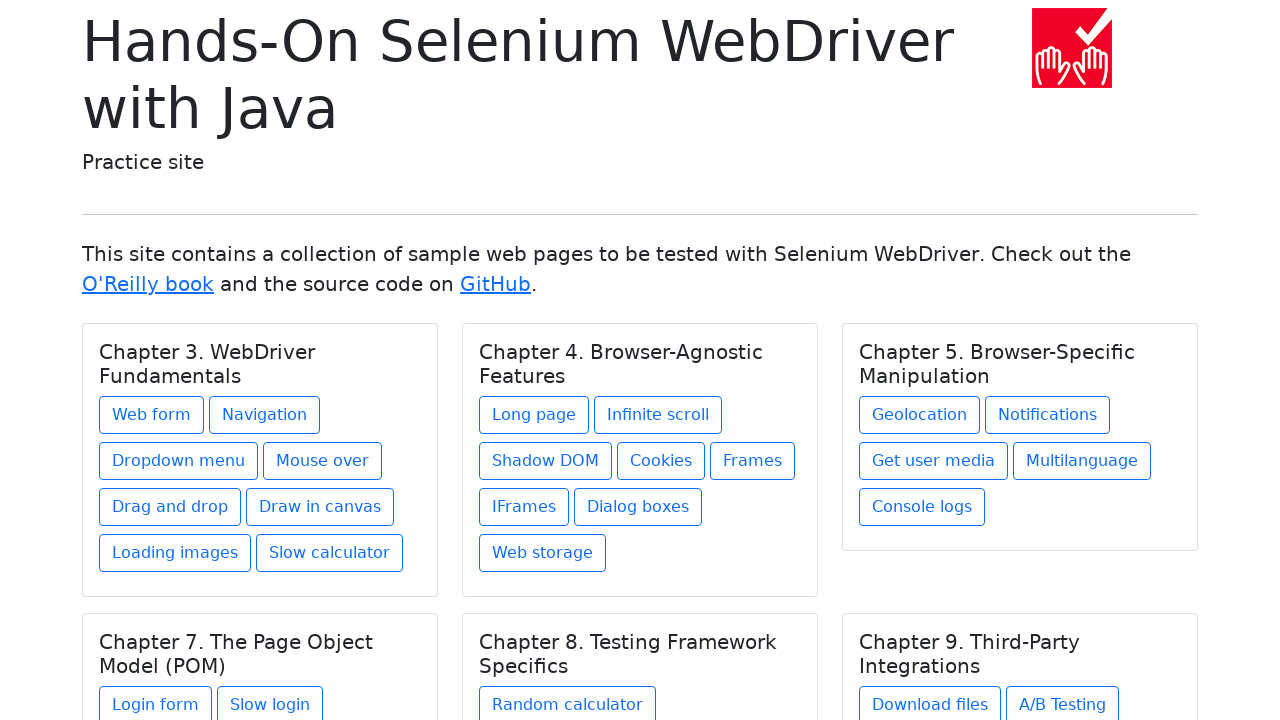

Clicked on the loading images link at (175, 553) on xpath=//a[@href='loading-images.html']
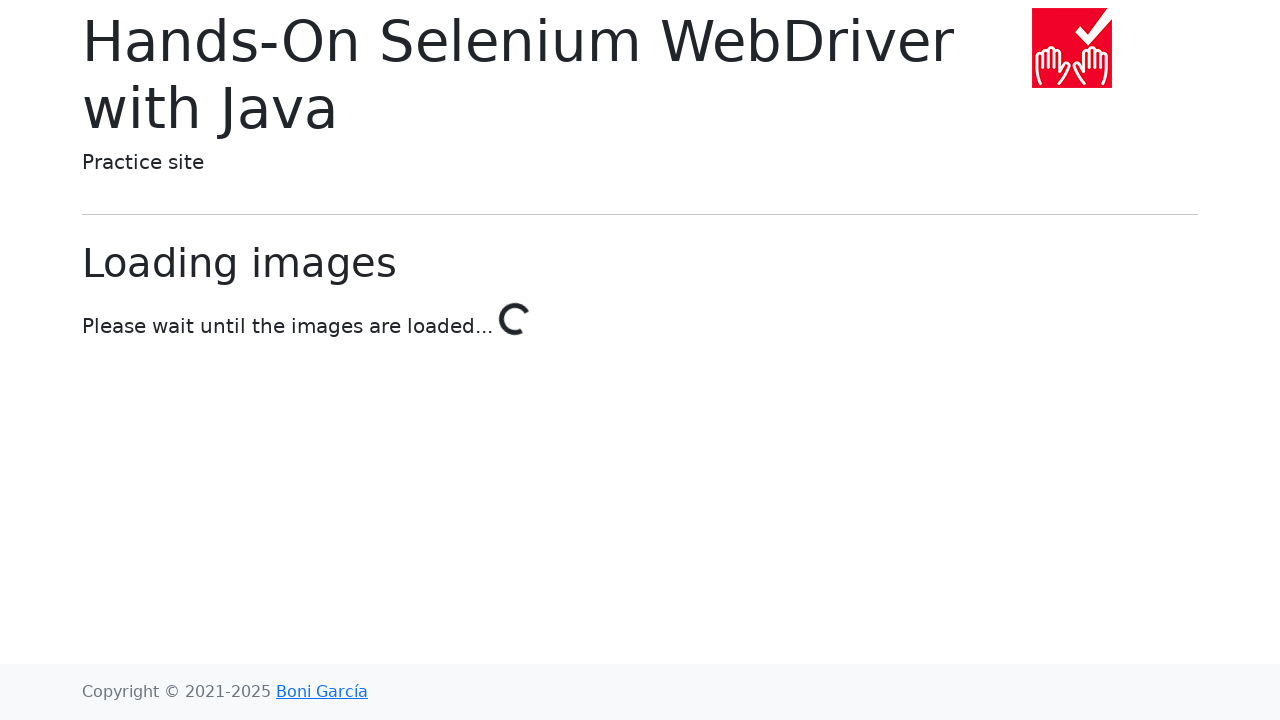

Loading images page title element loaded
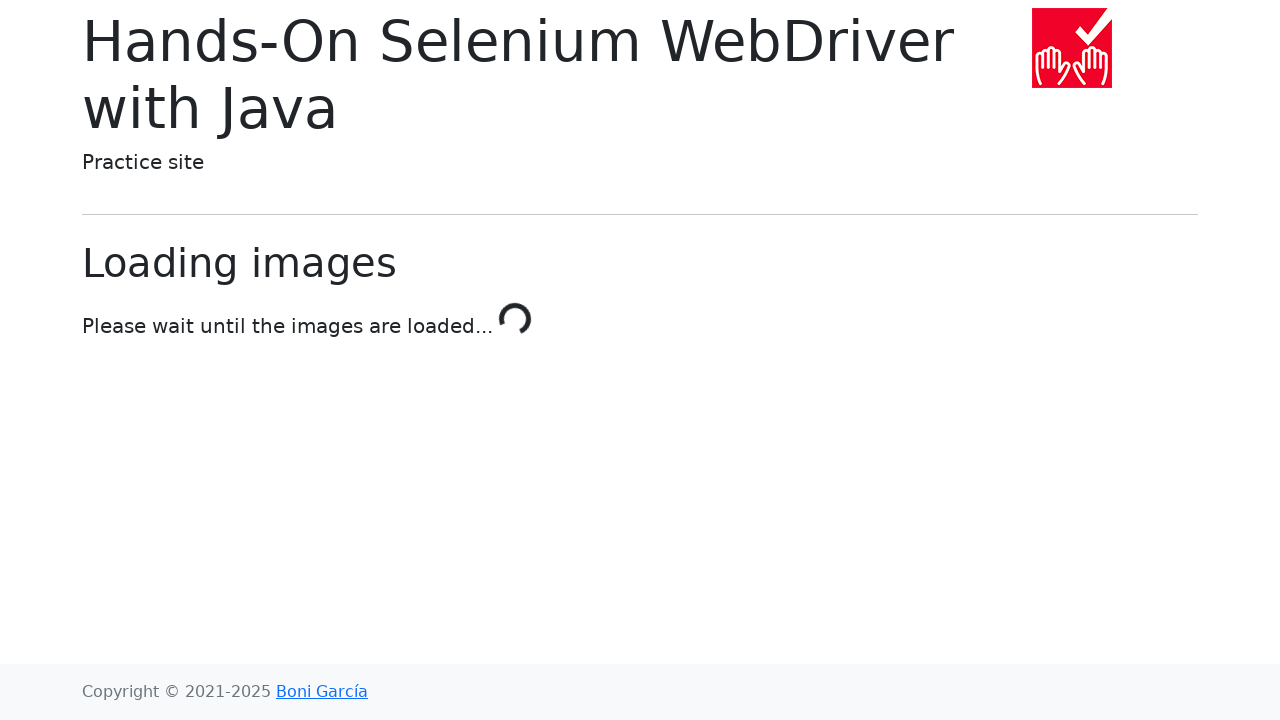

Verified page title is 'Loading images'
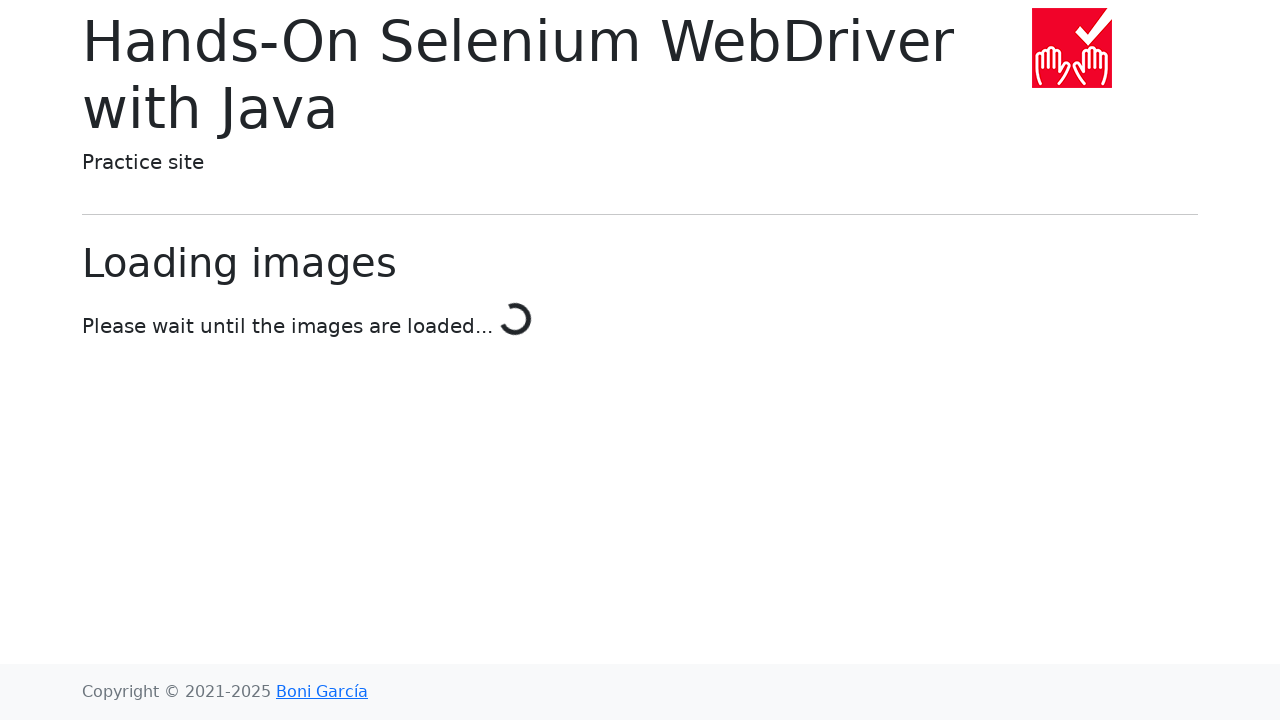

Verified URL is correct: https://bonigarcia.dev/selenium-webdriver-java/loading-images.html
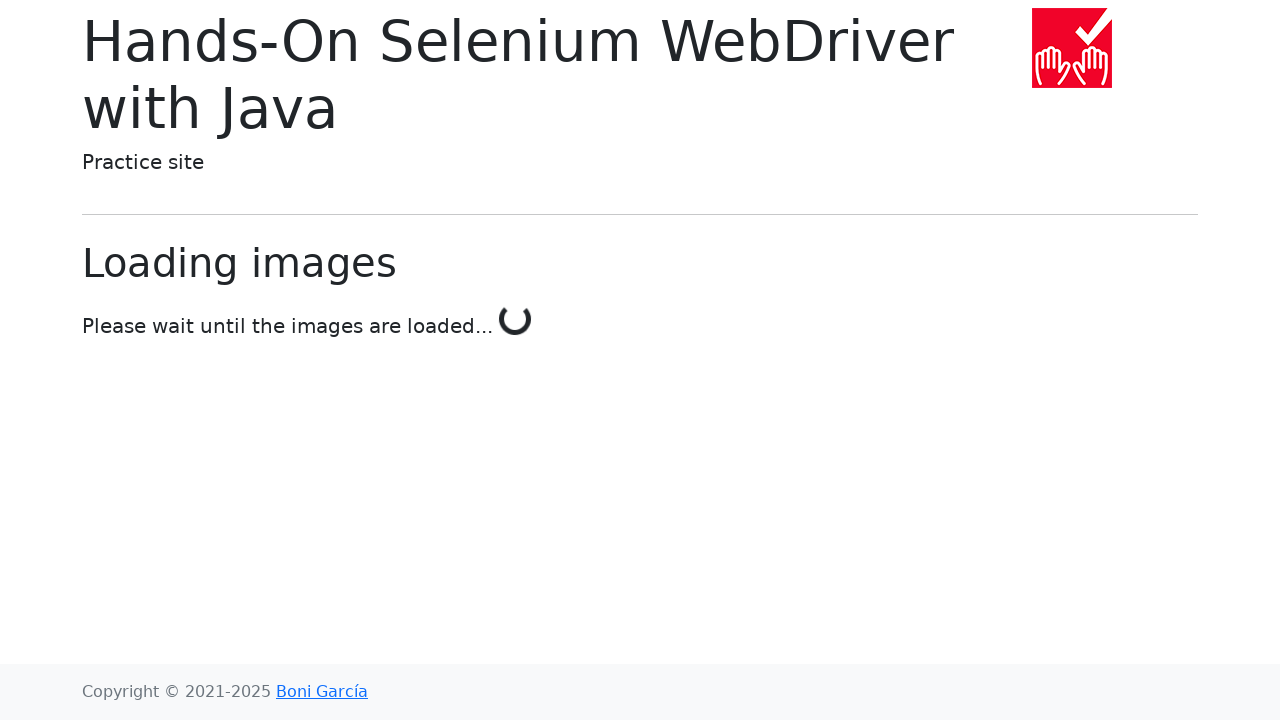

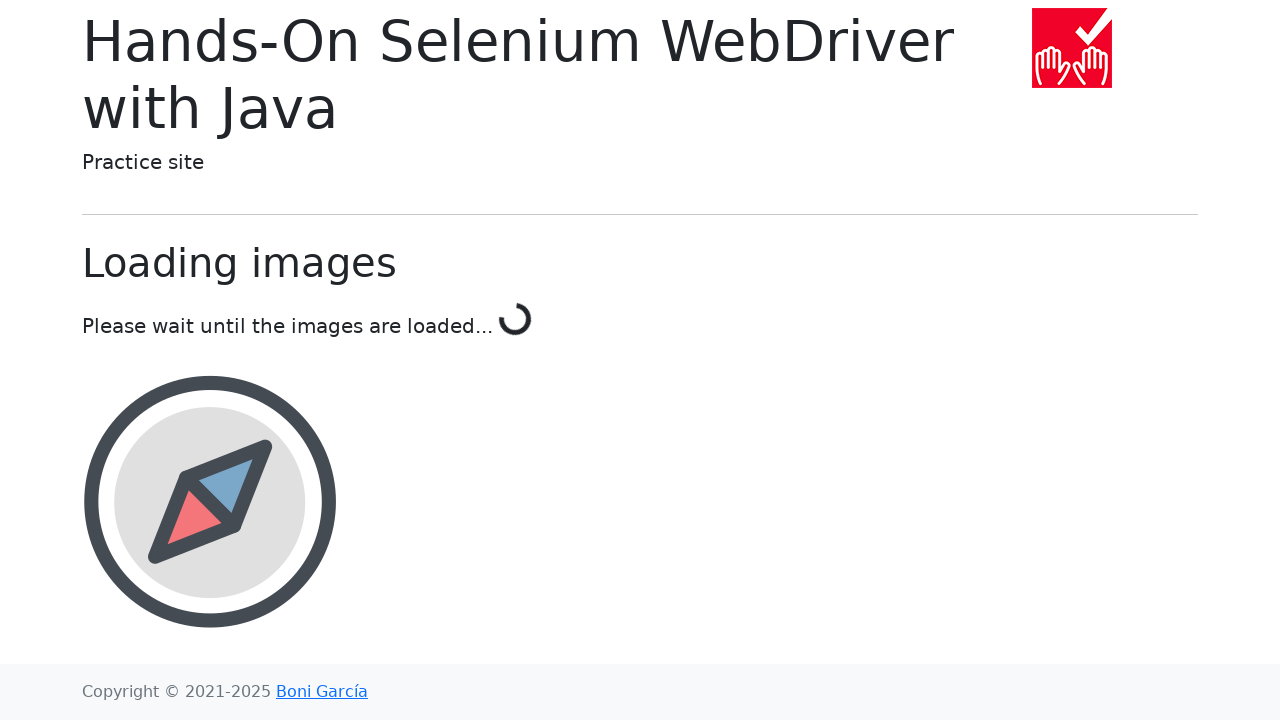